Automates form submission on a Google Form by filling in property address, price, and link fields, then submitting and starting a new response

Starting URL: https://docs.google.com/forms/d/e/1FAIpQLScqqxLvhYiZvbtRXbP6ii8X_oQnBAV8NN4YtC6JSQID3clL7Q/viewform?usp=sf_link

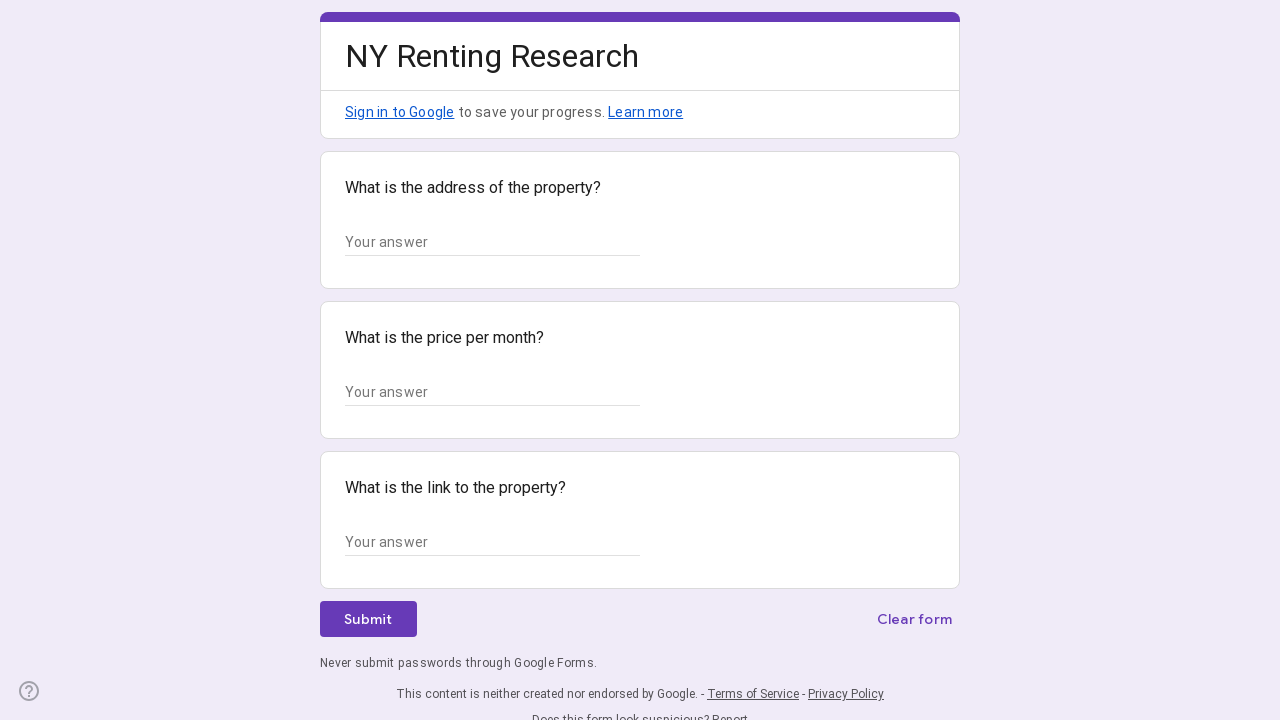

Filled address field with '123 Main St, New York, NY 10001' on xpath=/html/body/div/div[2]/form/div[2]/div/div[2]/div[1]/div/div/div[2]/div/div
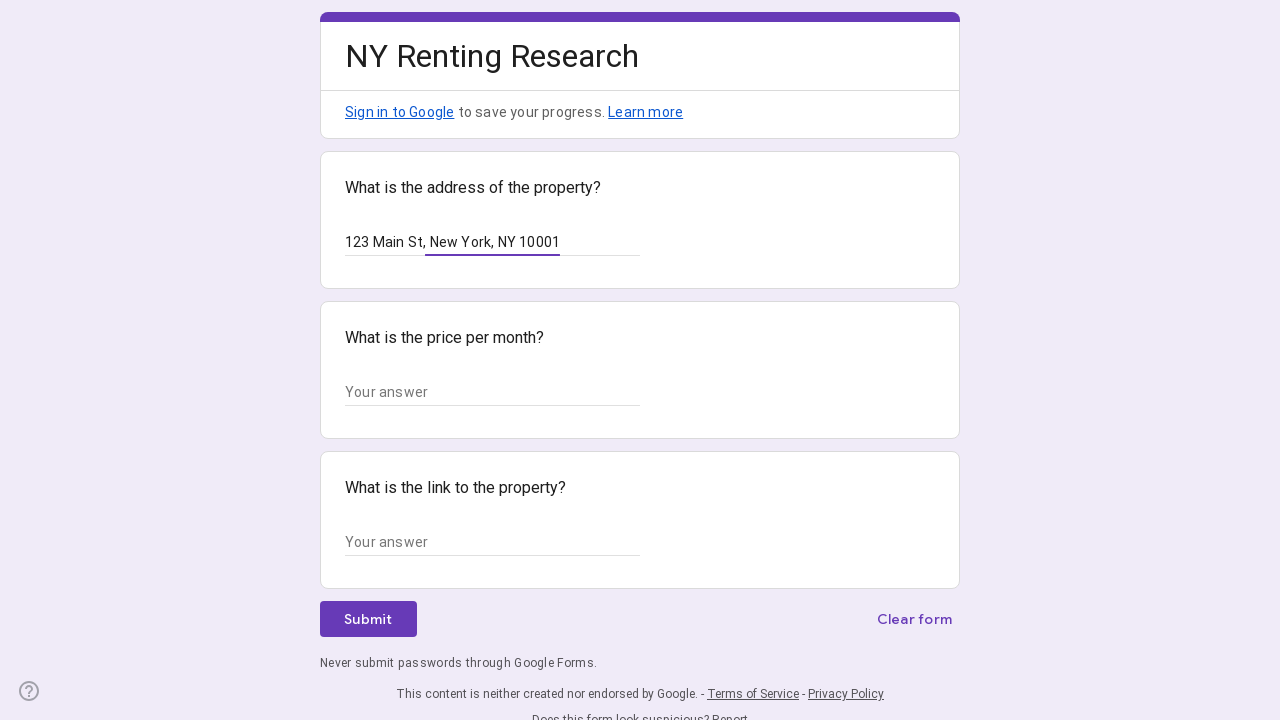

Pressed Tab to move to price field
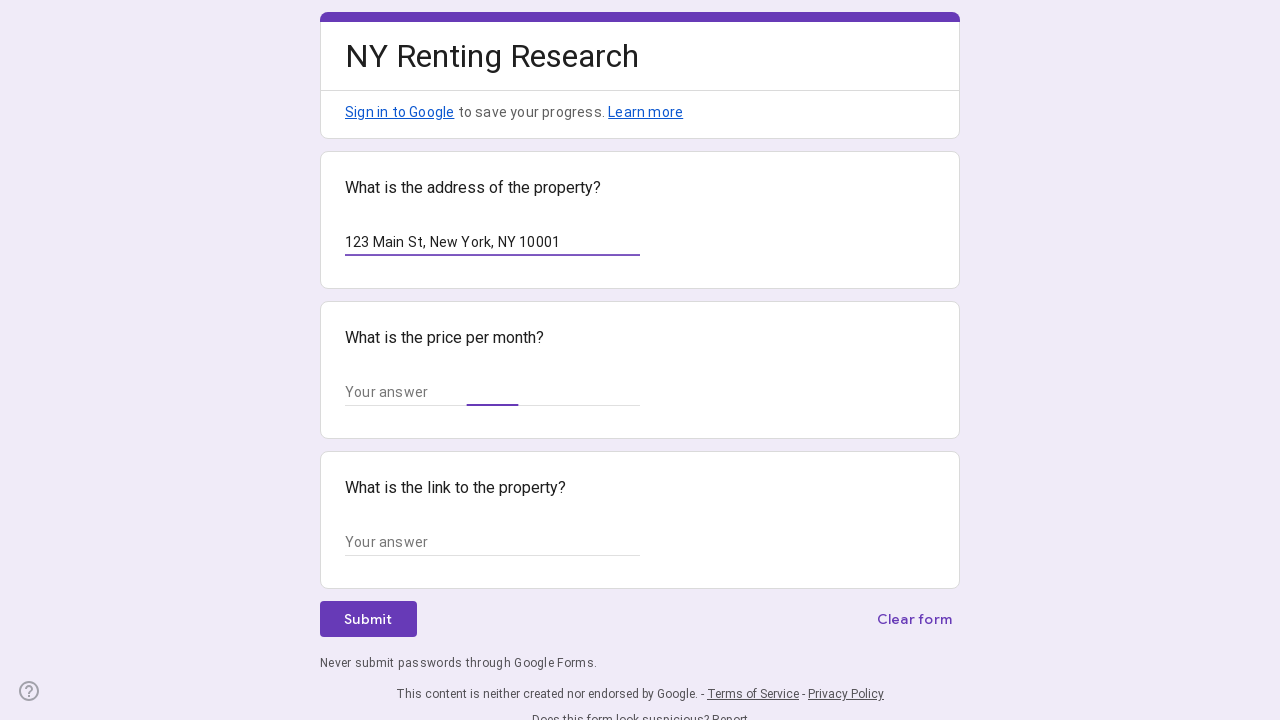

Filled price field with '$2,500/mo'
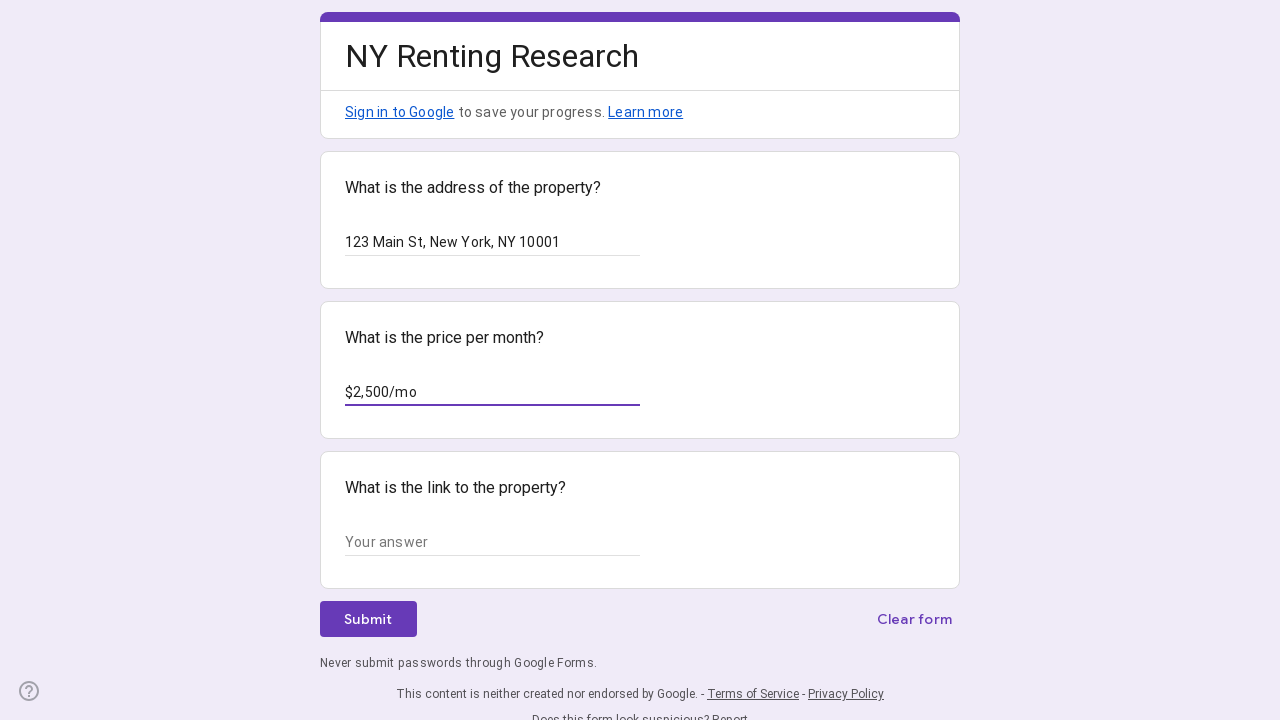

Pressed Tab to move to link field
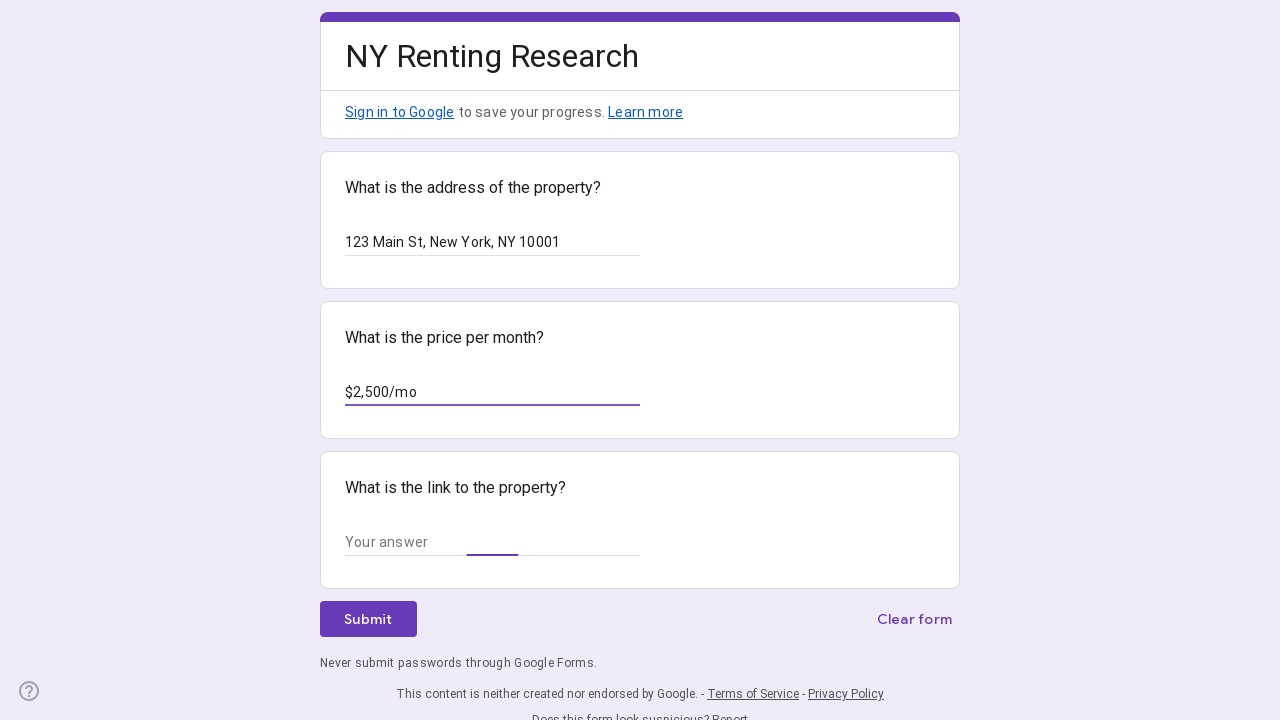

Filled link field with 'https://www.zillow.com/homedetails/123-main'
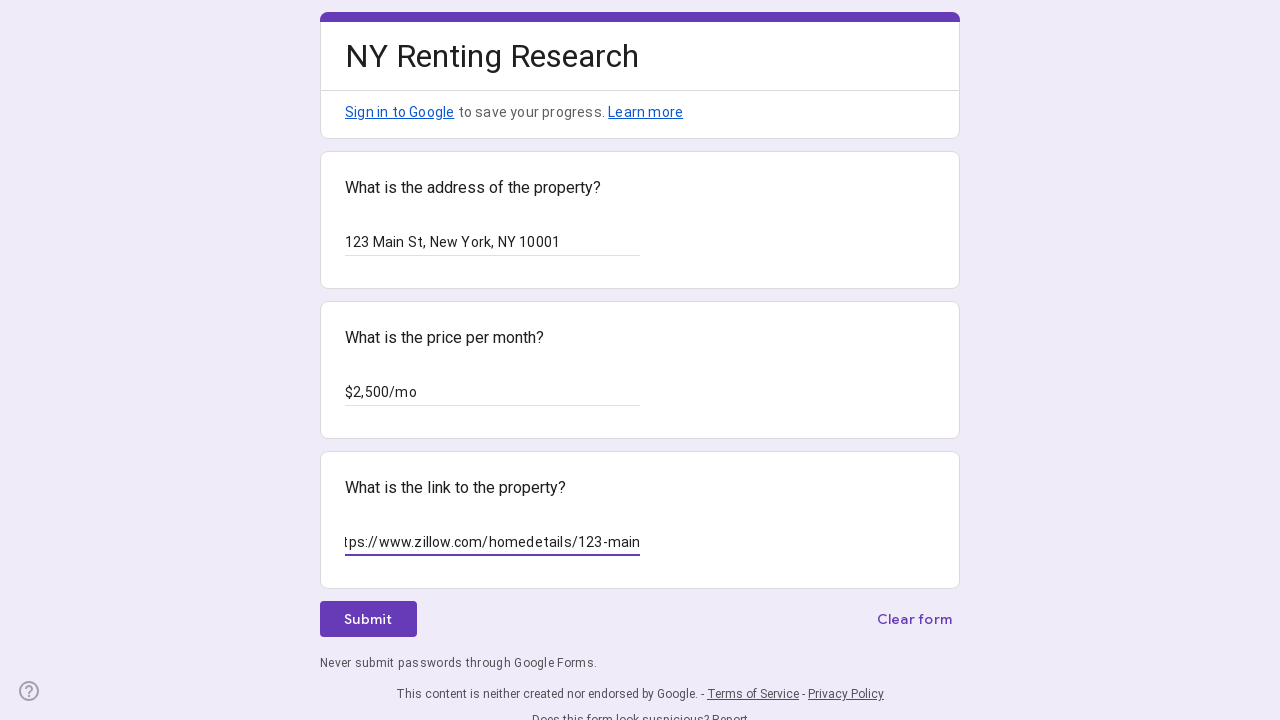

Clicked submit button to submit form at (368, 619) on .VkkpIf.QvWxOd
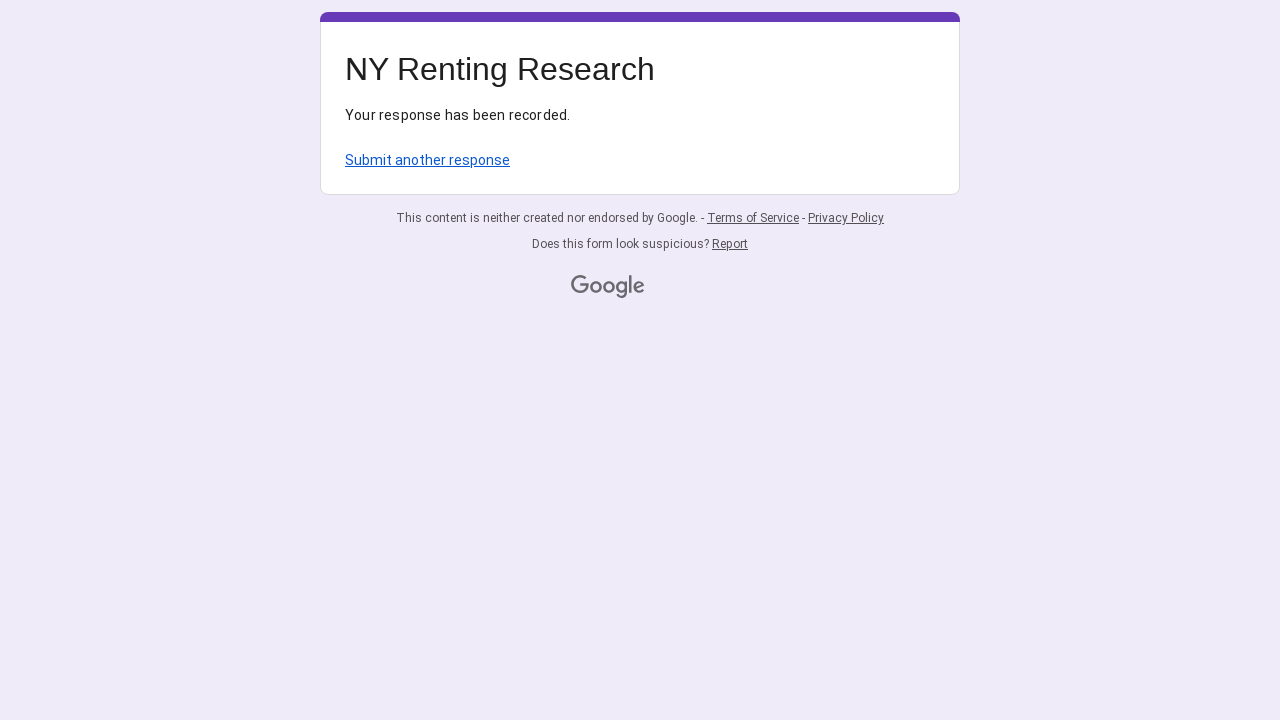

Clicked 'Submit another response' link to start new form entry at (428, 160) on xpath=/html/body/div[1]/div[2]/div[1]/div/div[4]/a
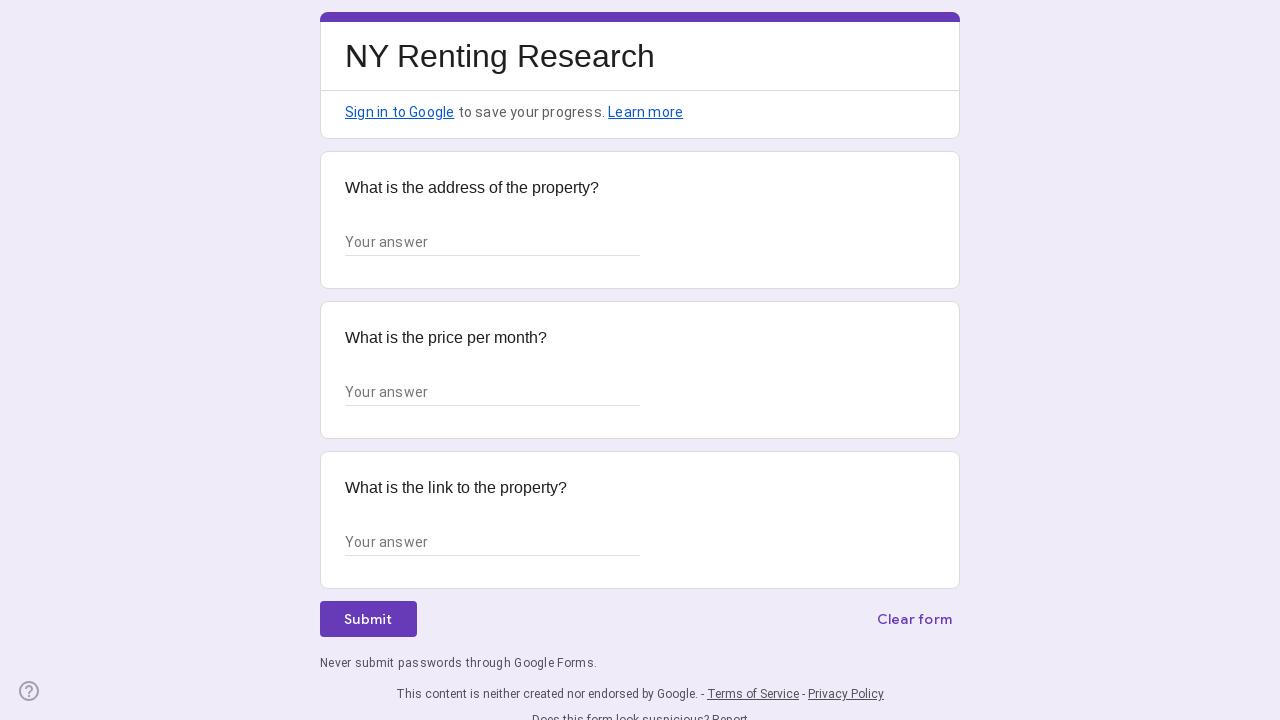

Filled address field with '456 Park Ave, New York, NY 10002' on xpath=/html/body/div/div[2]/form/div[2]/div/div[2]/div[1]/div/div/div[2]/div/div
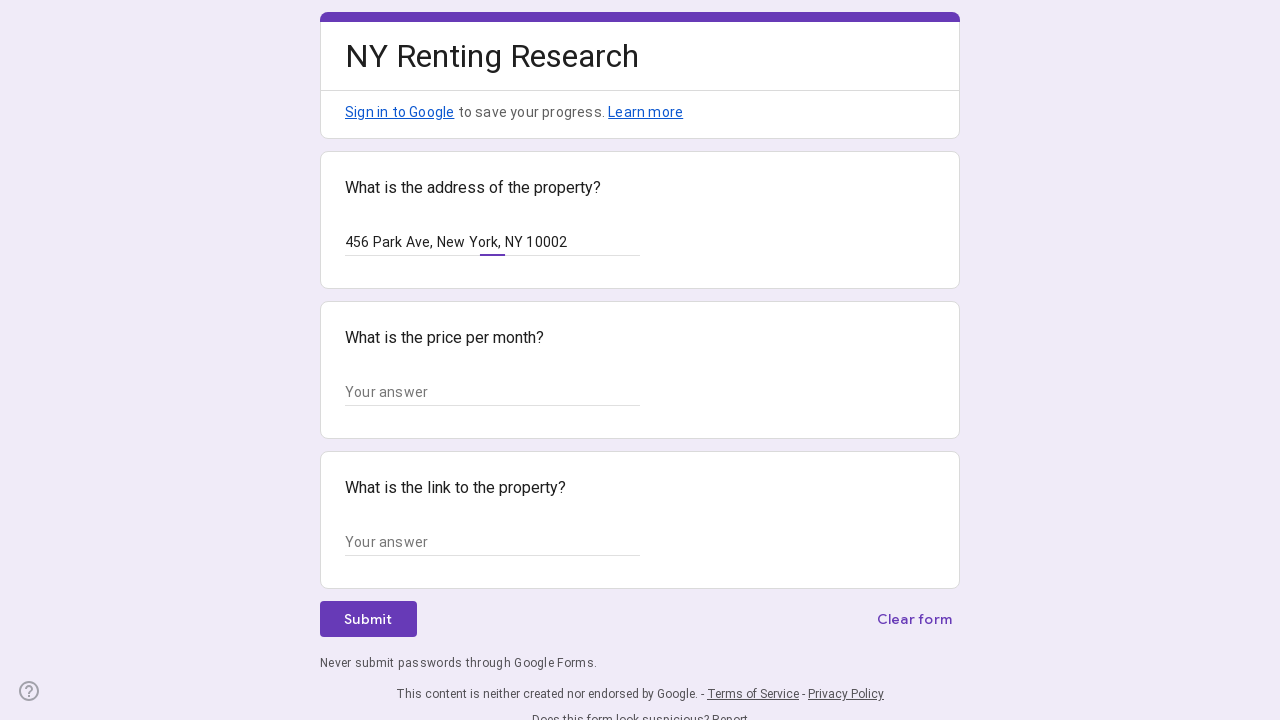

Pressed Tab to move to price field
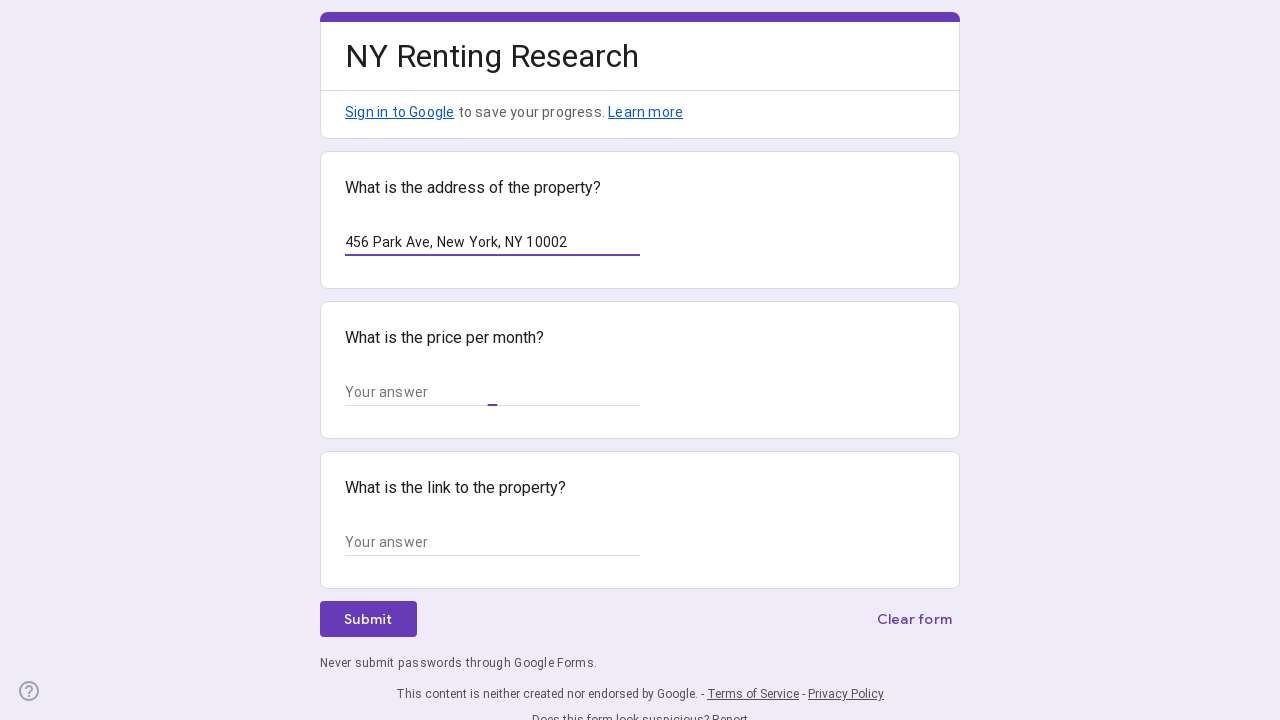

Filled price field with '$3,200/mo'
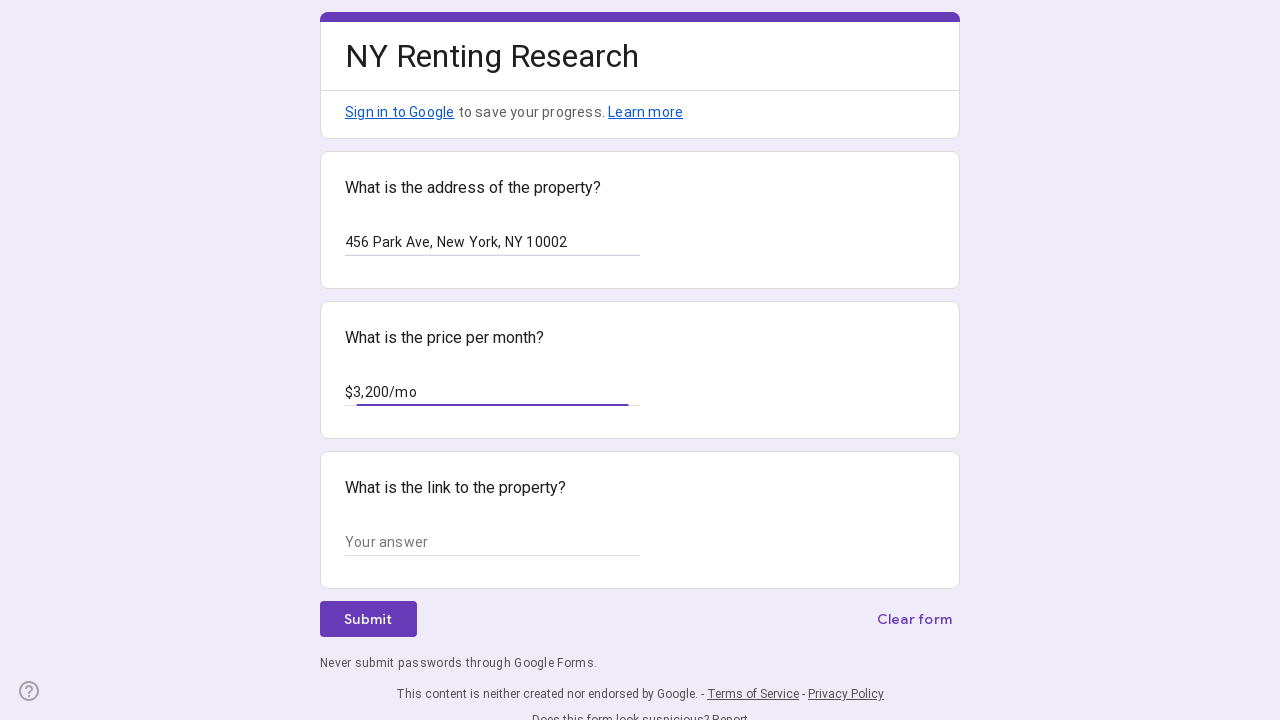

Pressed Tab to move to link field
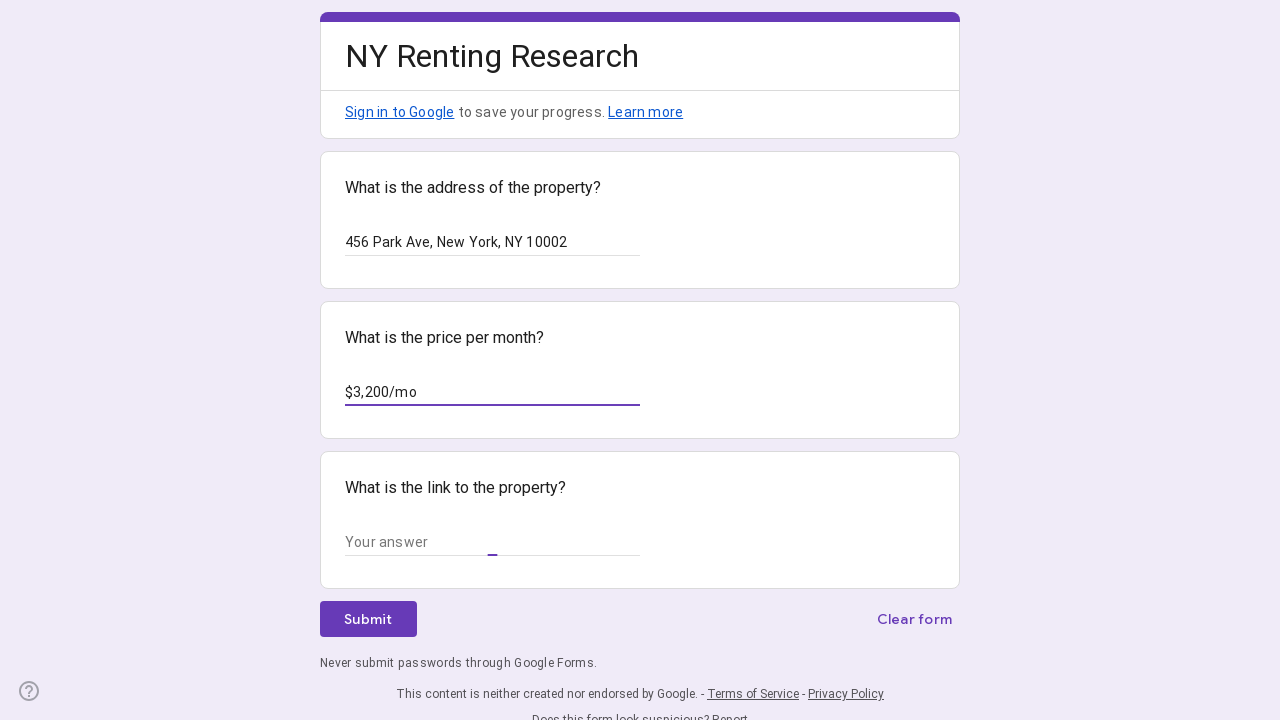

Filled link field with 'https://www.zillow.com/homedetails/456-park'
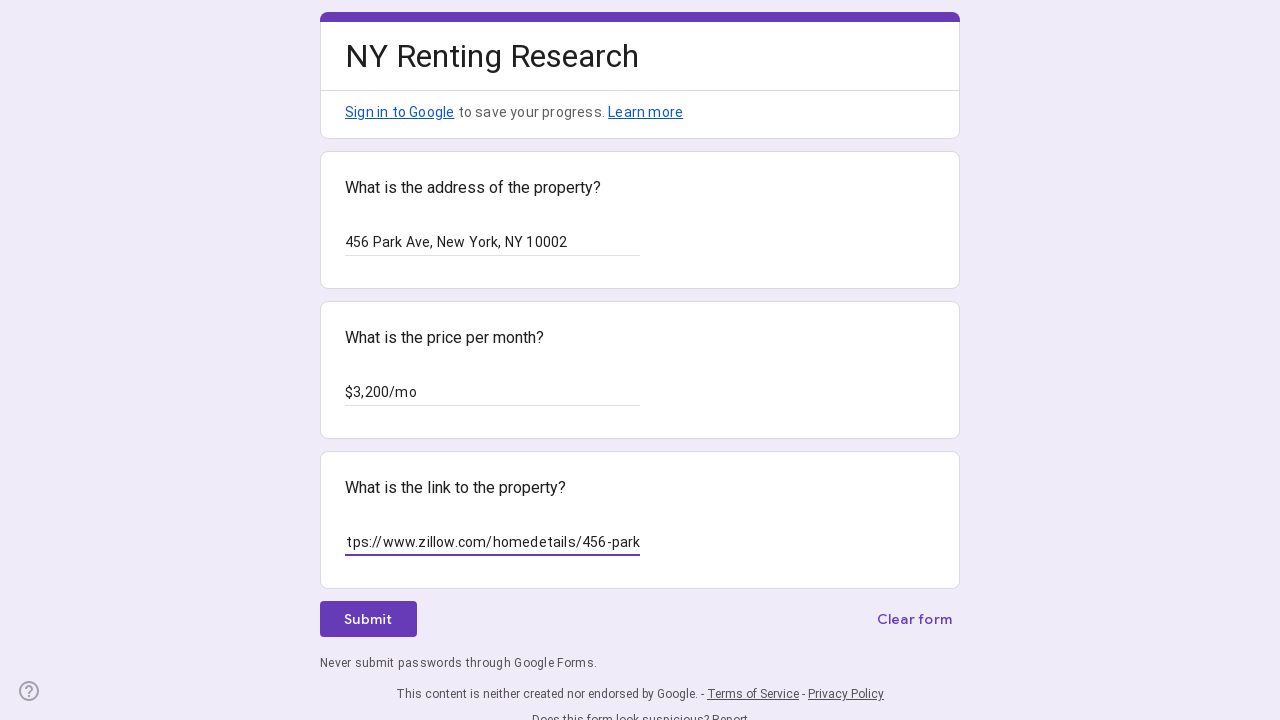

Clicked submit button to submit form at (368, 619) on .VkkpIf.QvWxOd
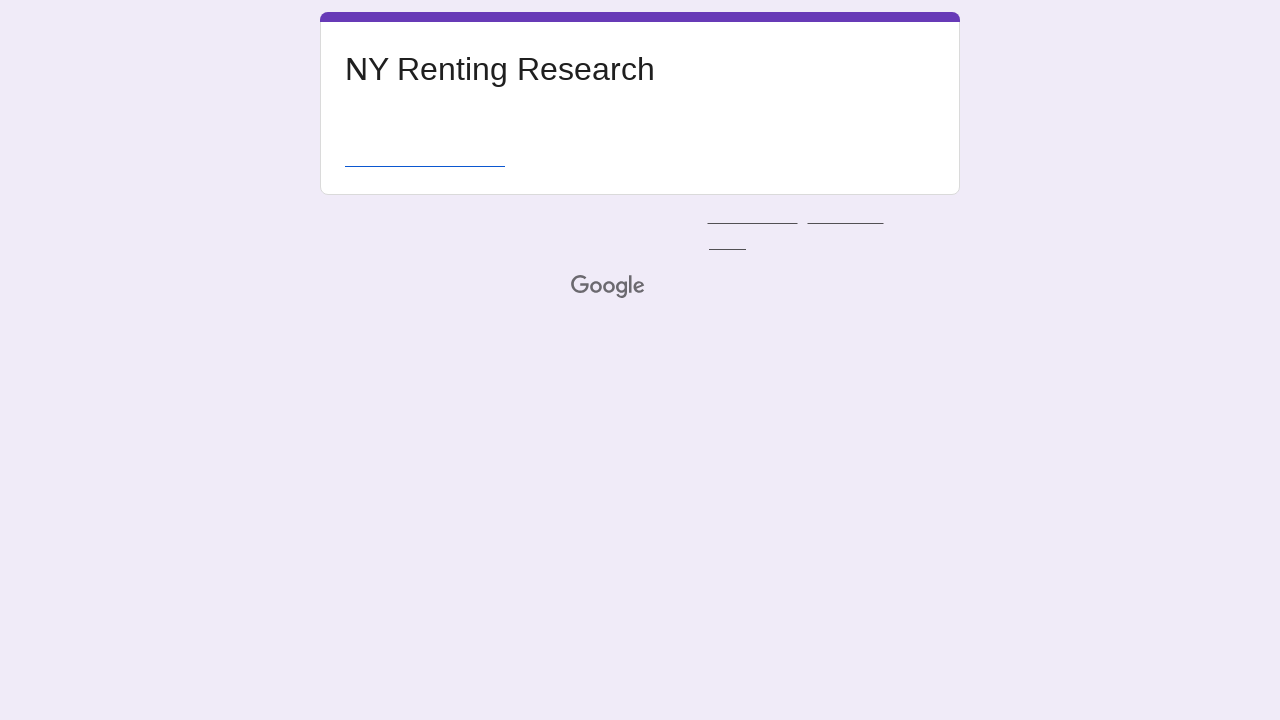

Clicked 'Submit another response' link to start new form entry at (428, 160) on xpath=/html/body/div[1]/div[2]/div[1]/div/div[4]/a
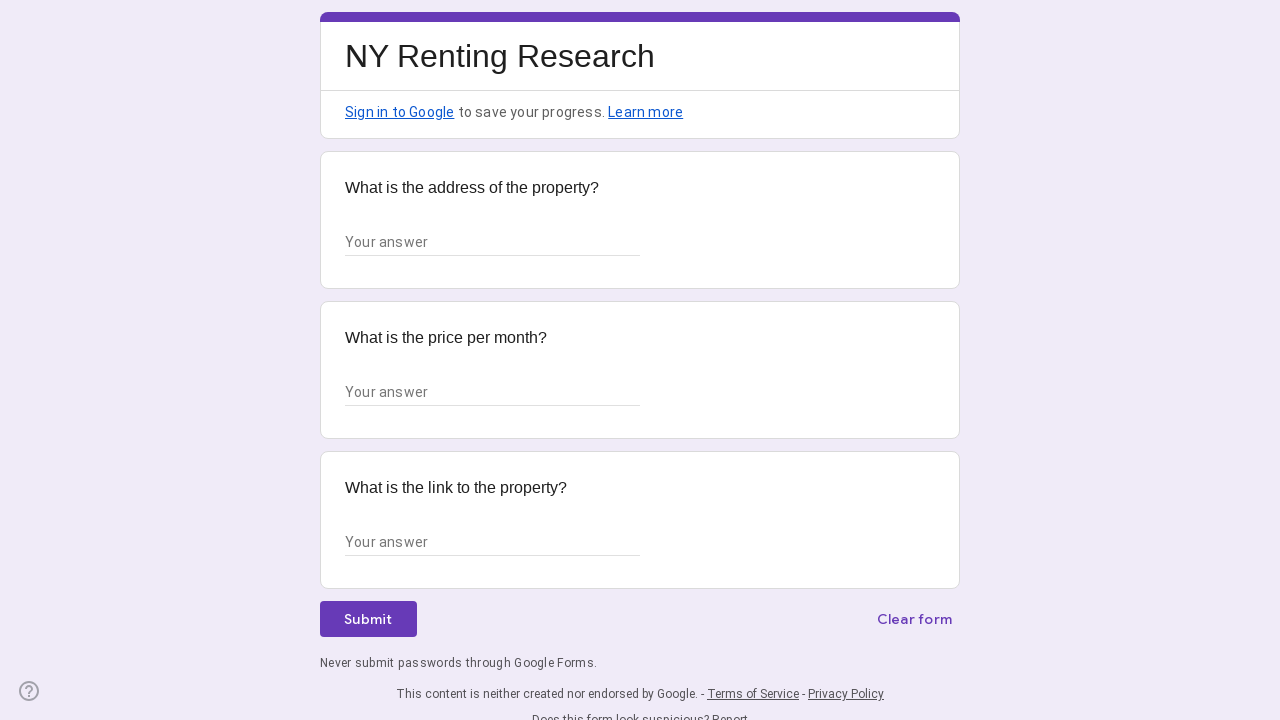

Filled address field with '789 Broadway, New York, NY 10003' on xpath=/html/body/div/div[2]/form/div[2]/div/div[2]/div[1]/div/div/div[2]/div/div
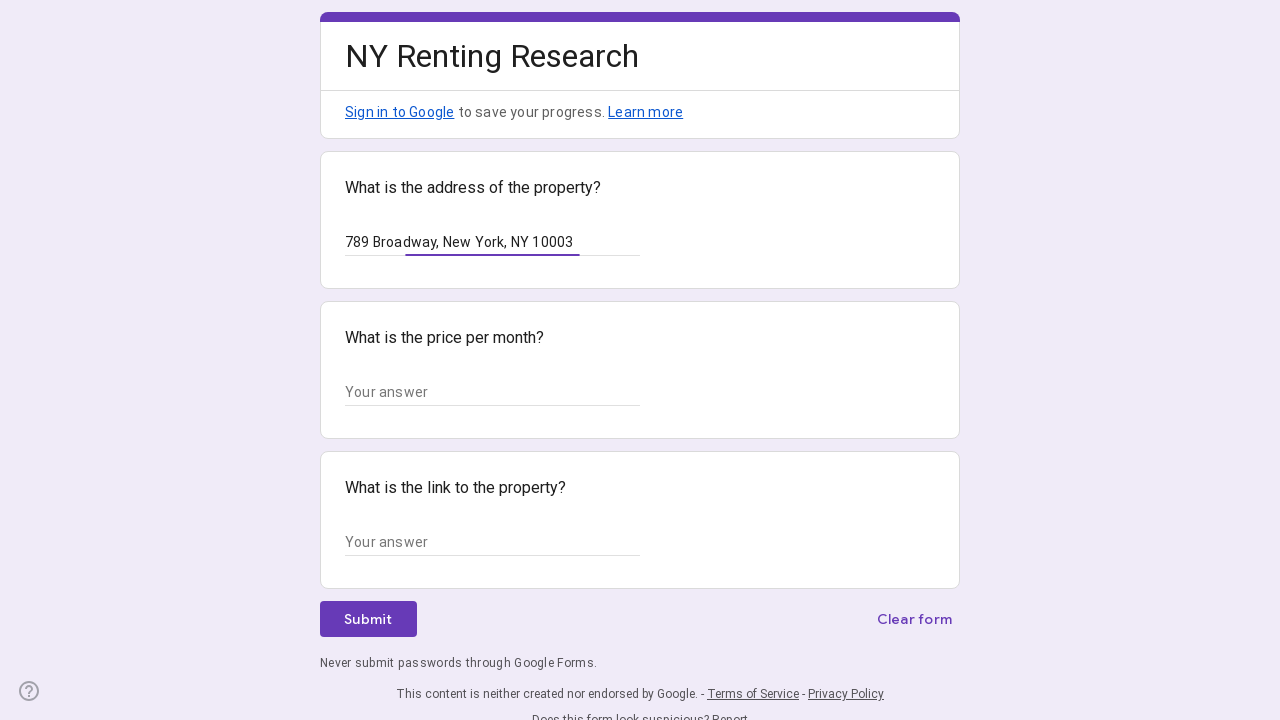

Pressed Tab to move to price field
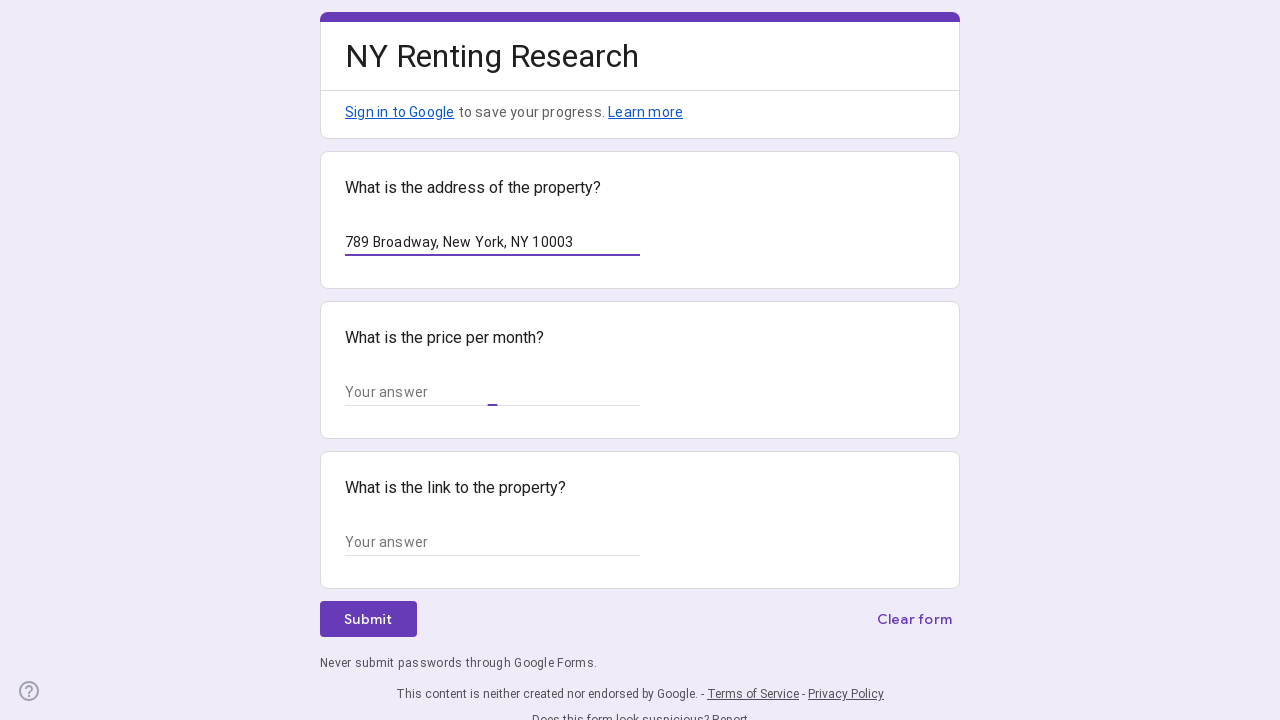

Filled price field with '$2,800/mo'
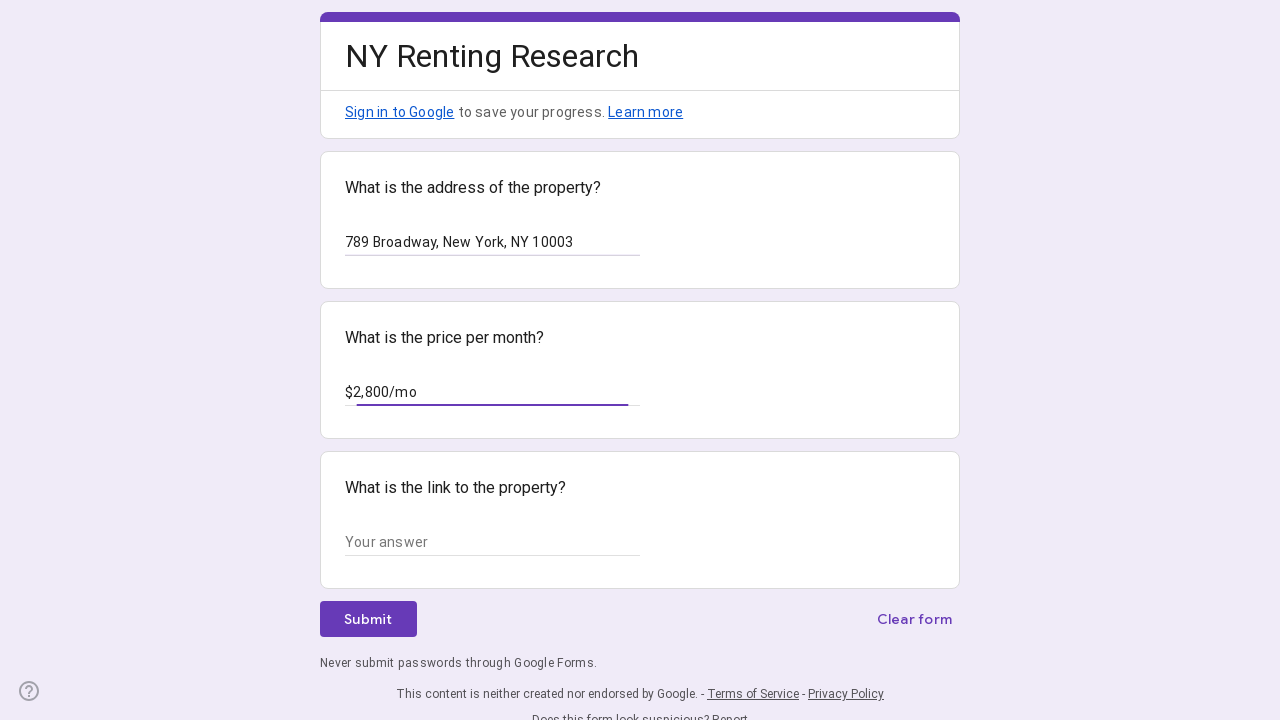

Pressed Tab to move to link field
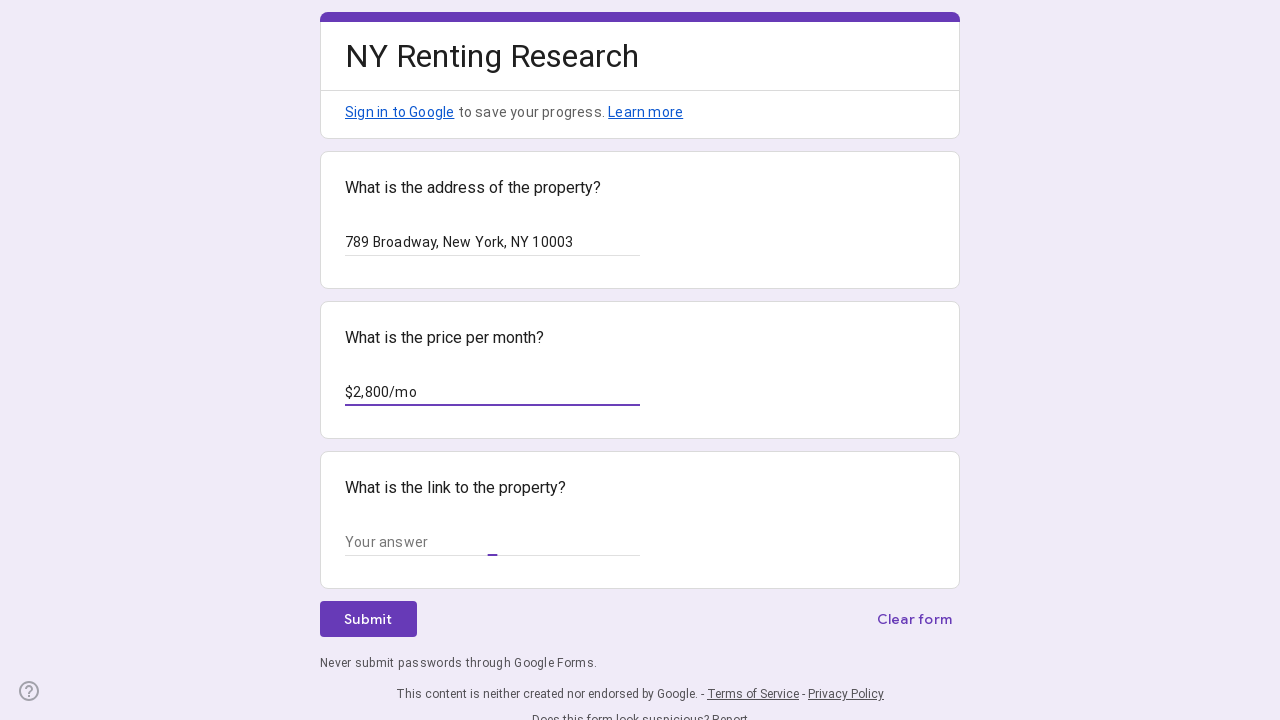

Filled link field with 'https://www.zillow.com/homedetails/789-broadway'
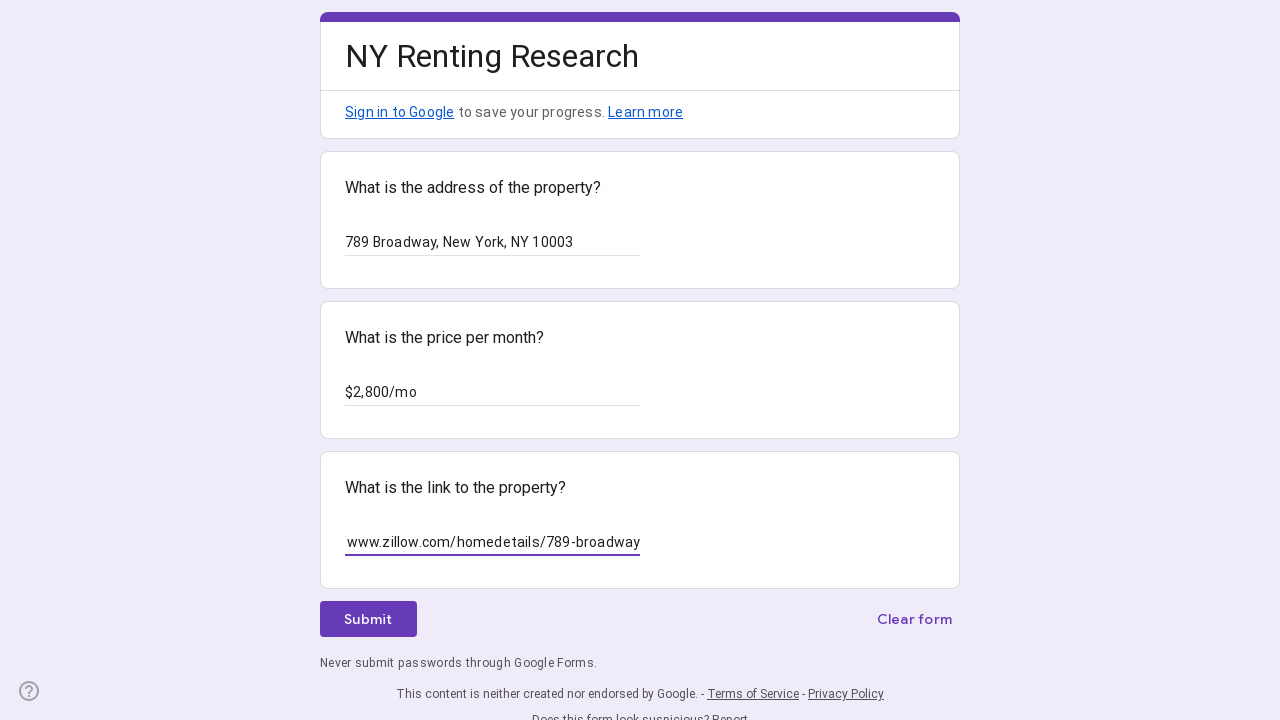

Clicked submit button to submit form at (368, 619) on .VkkpIf.QvWxOd
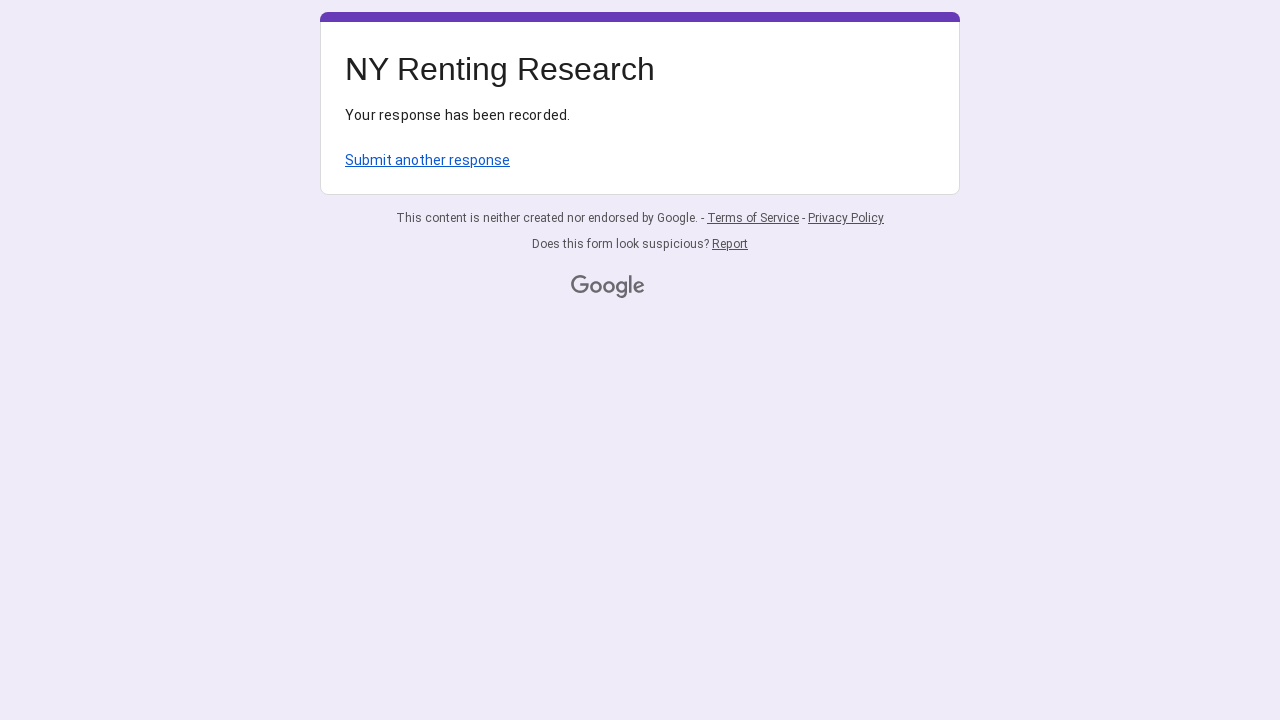

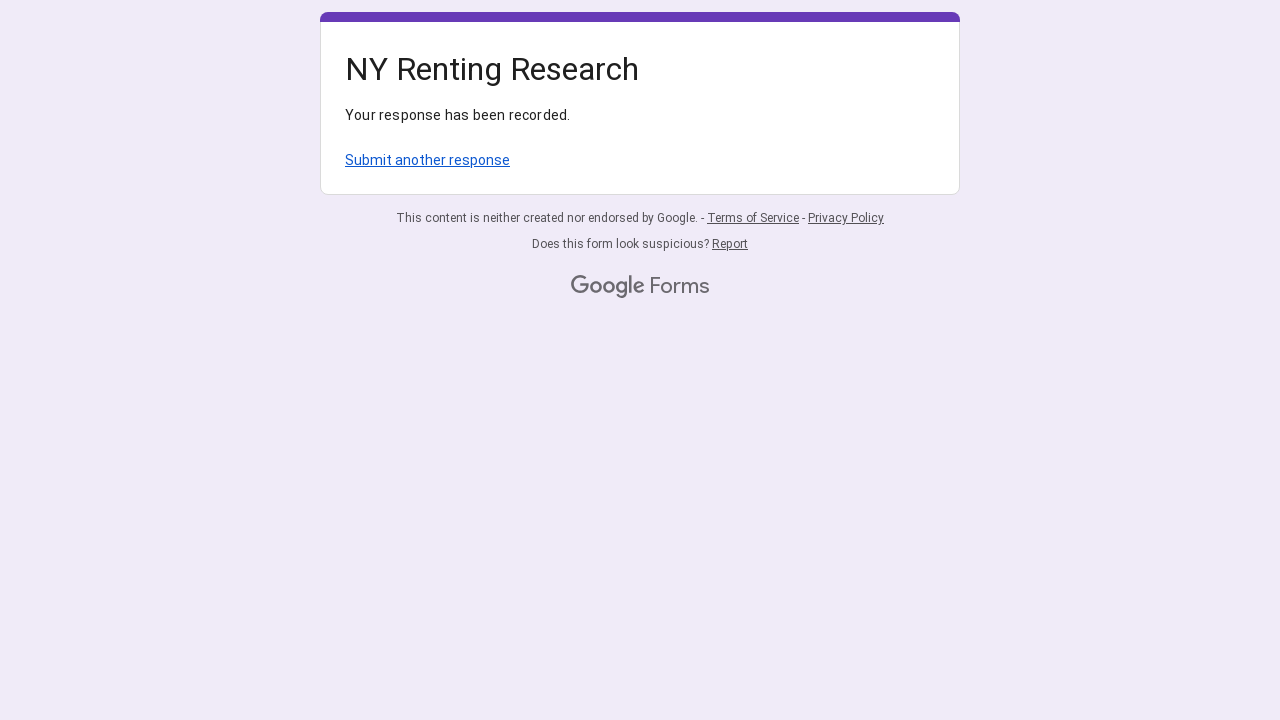